Tests form interaction by scrolling down and selecting checkbox and radio button options

Starting URL: https://demoqa.com/automation-practice-form

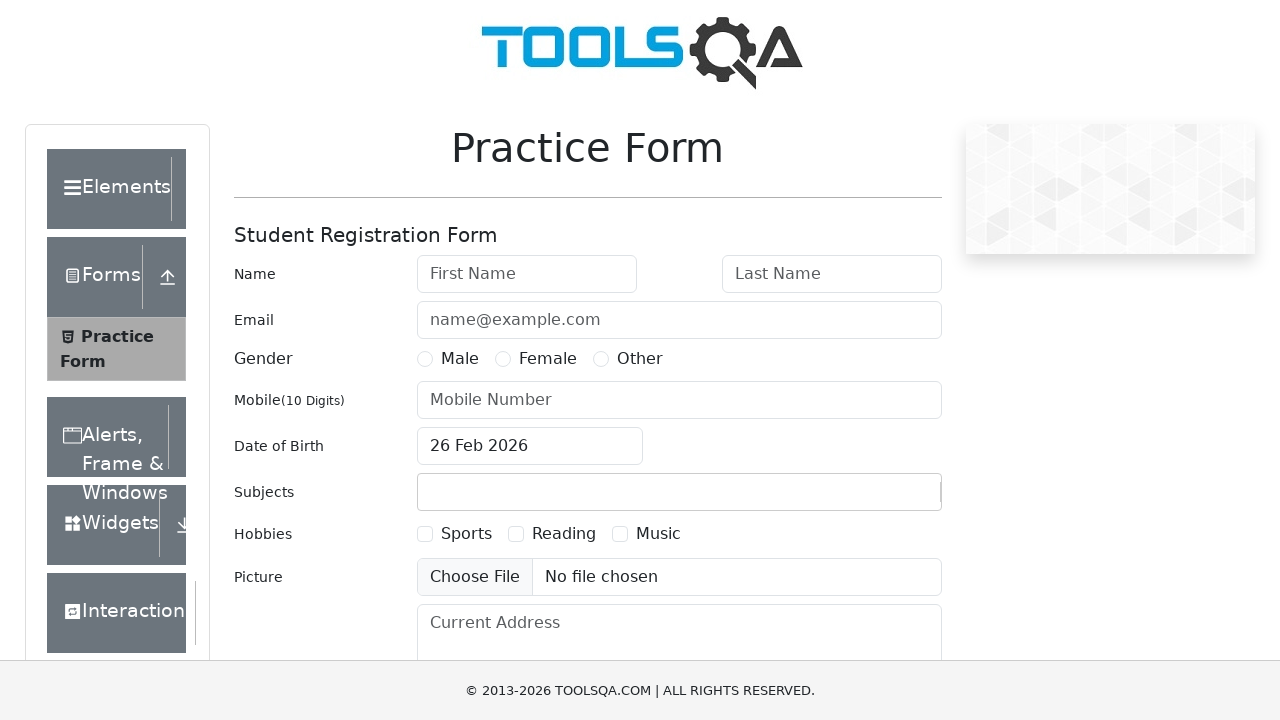

Scrolled down 360 pixels to make form elements visible
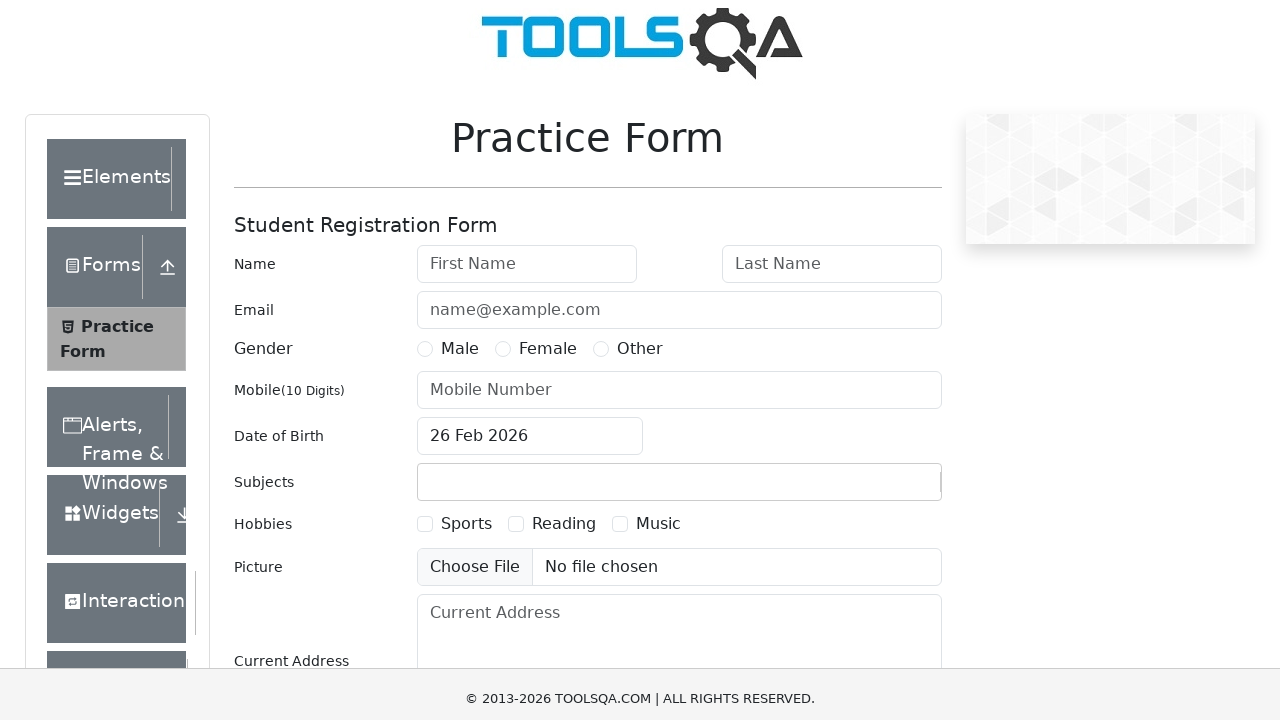

Selected Sports checkbox at (466, 206) on xpath=//label[normalize-space()='Sports']
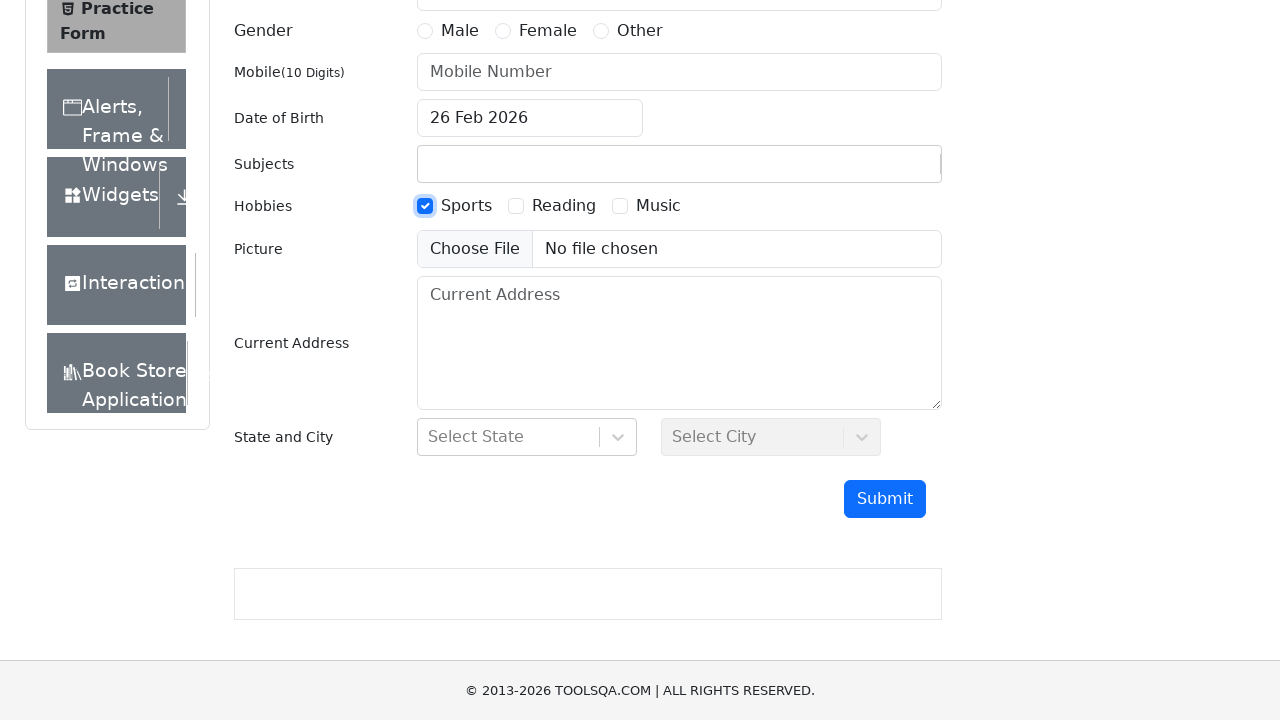

Selected Male radio button at (460, 31) on xpath=//label[normalize-space()='Male']
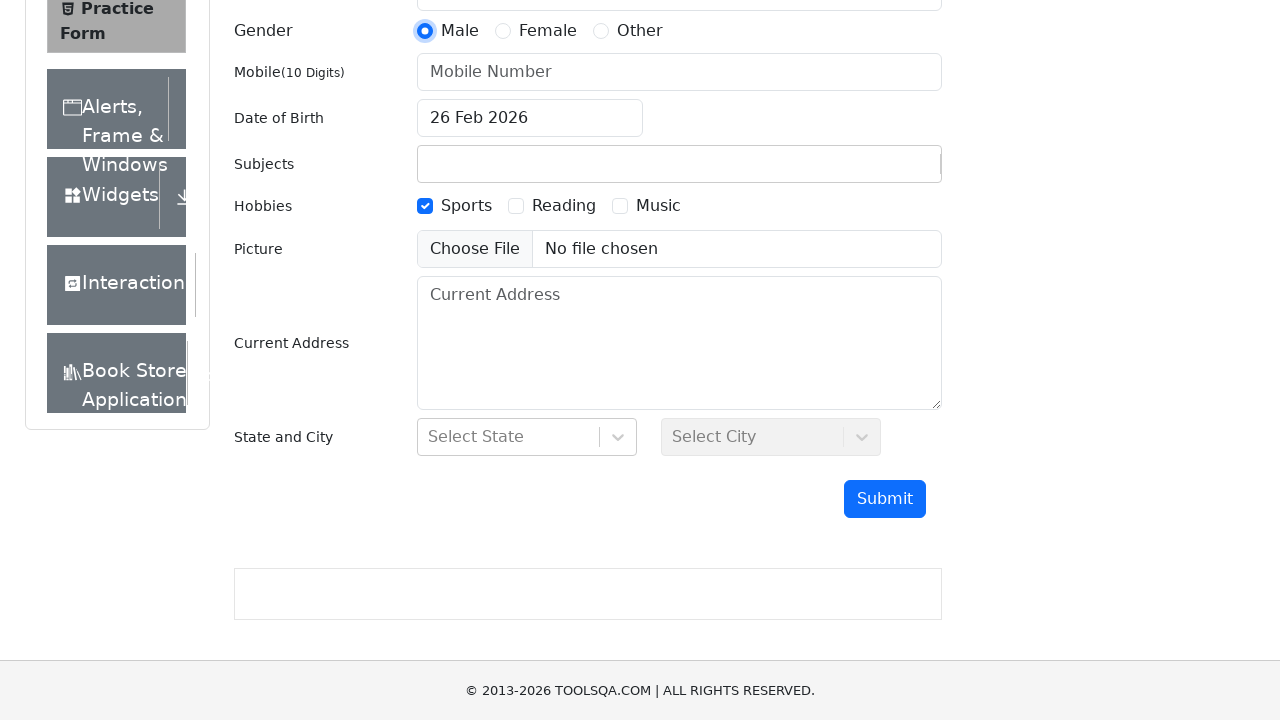

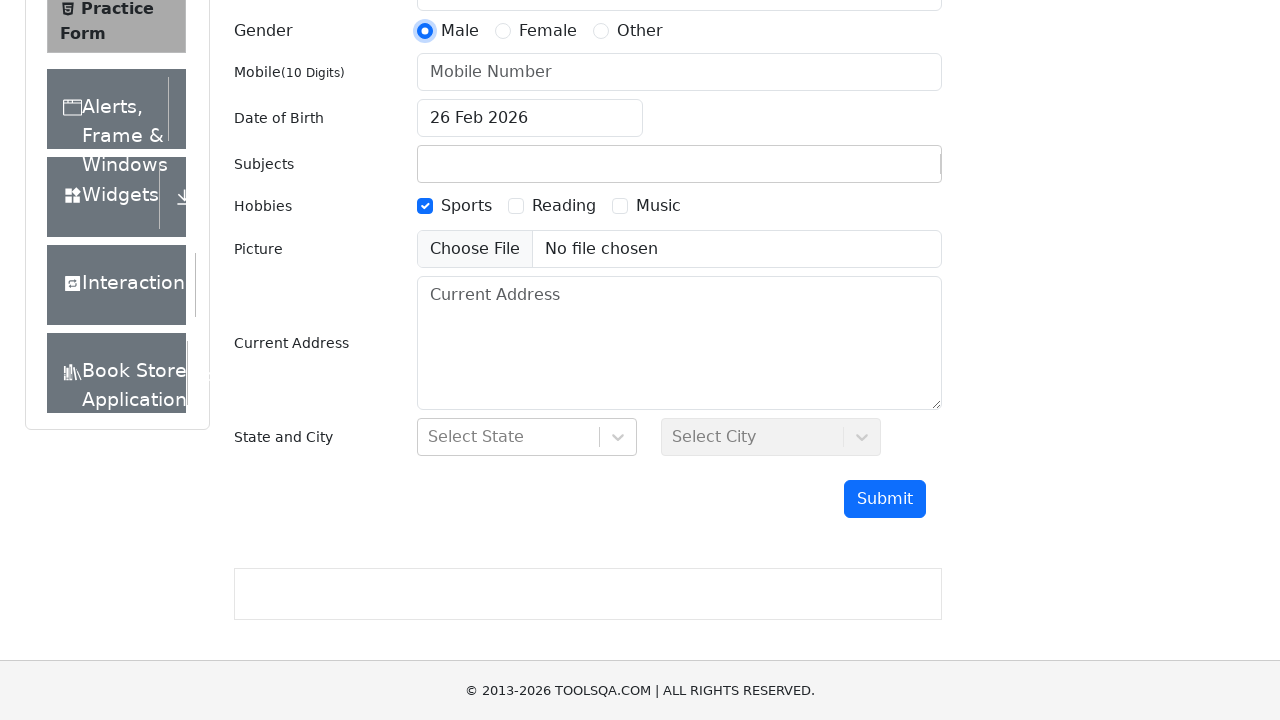